Navigates to Google Translate and enters Hebrew text "תפוח" (apple) in the source text area

Starting URL: https://translate.google.com/

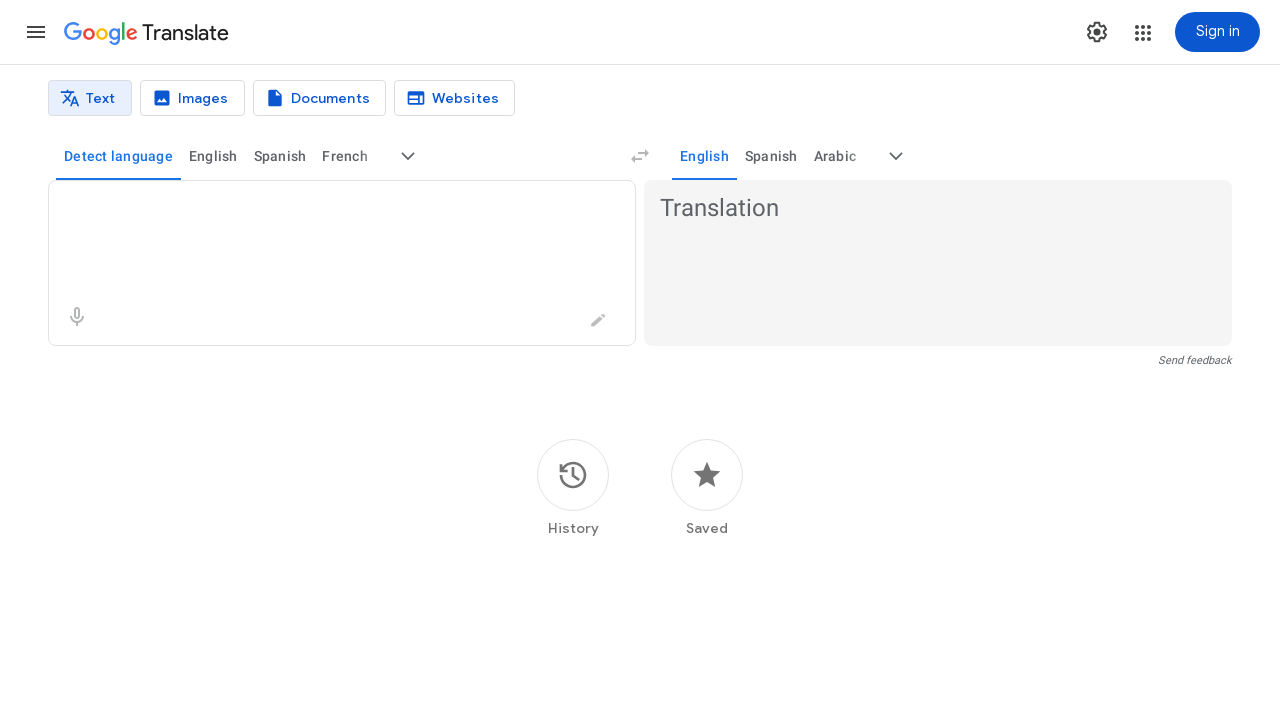

Waited for page to fully load (domcontentloaded)
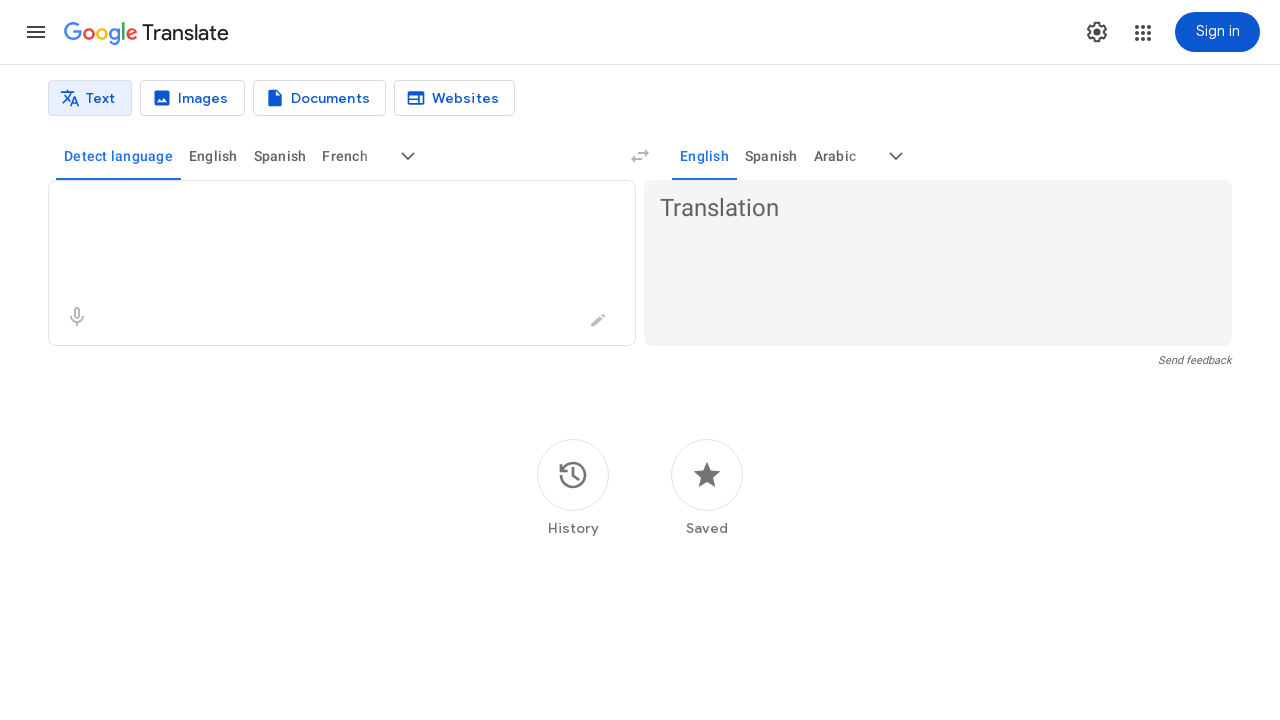

Entered Hebrew text 'תפוח' (apple) in source text area on textarea[aria-label='Source text']
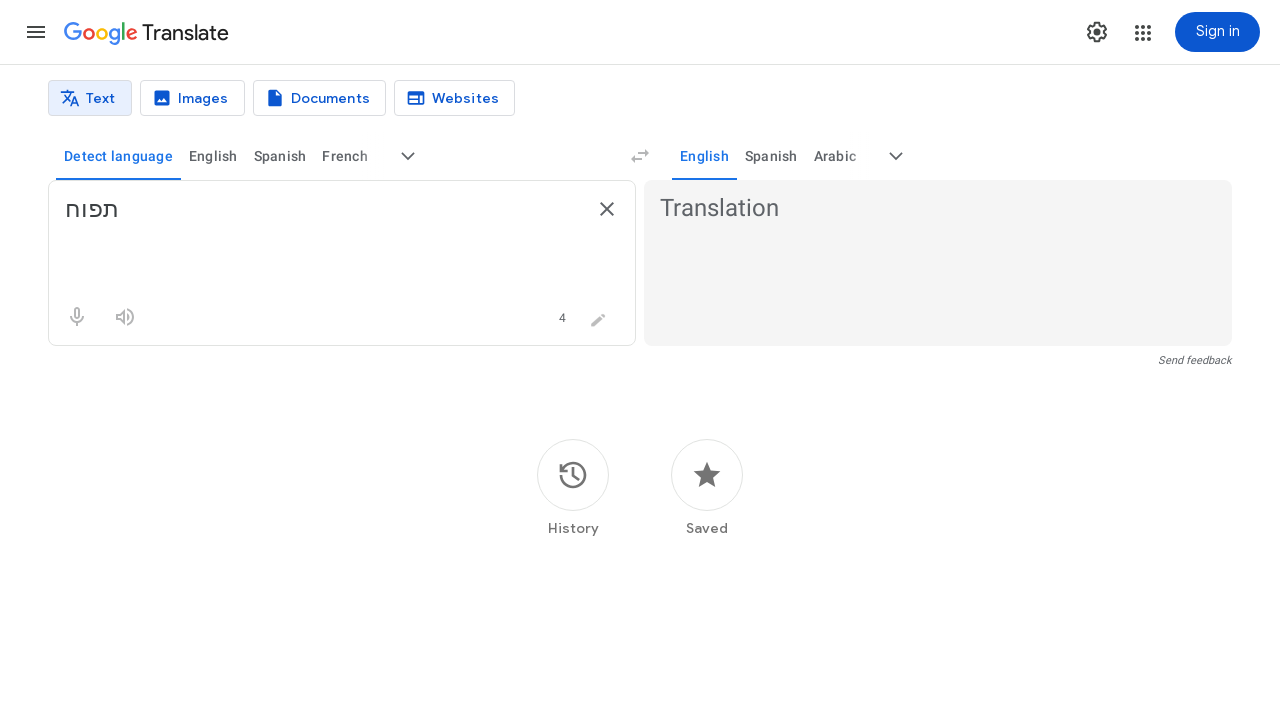

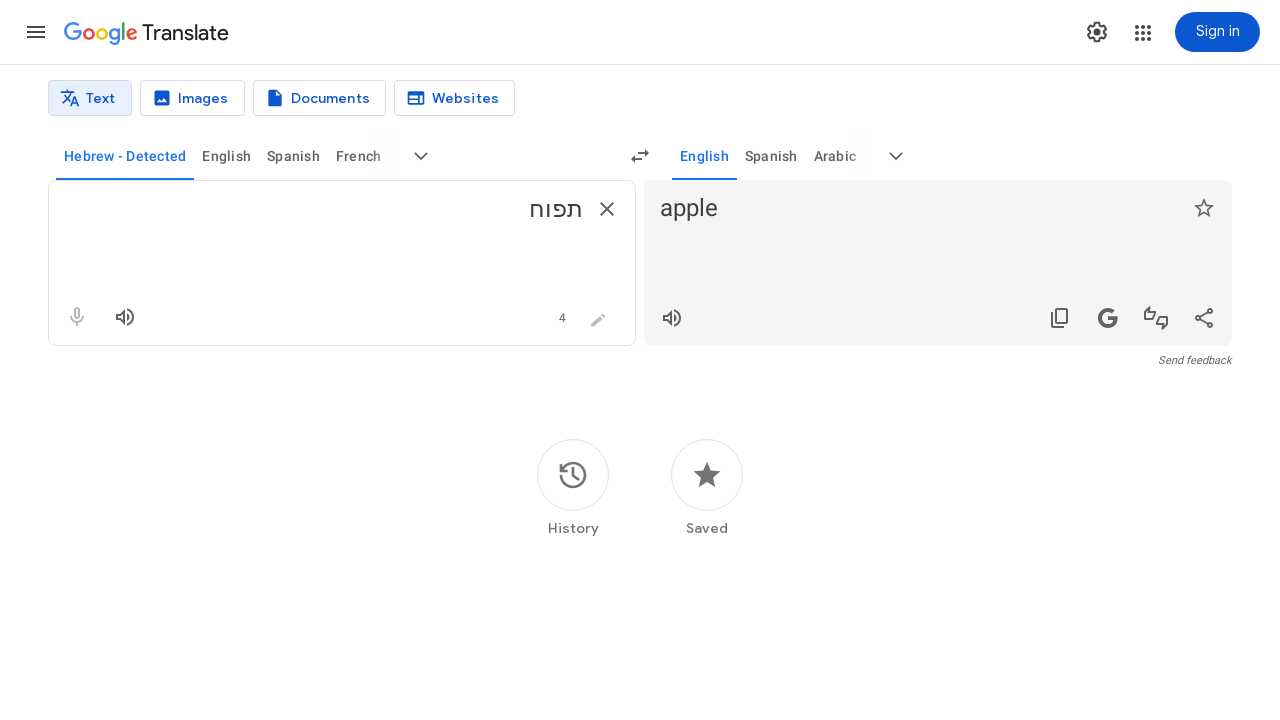